Tests percentage calculator with normal positive numbers (15.5% of 7.2)

Starting URL: https://www.calculator.net/percent-calculator.html

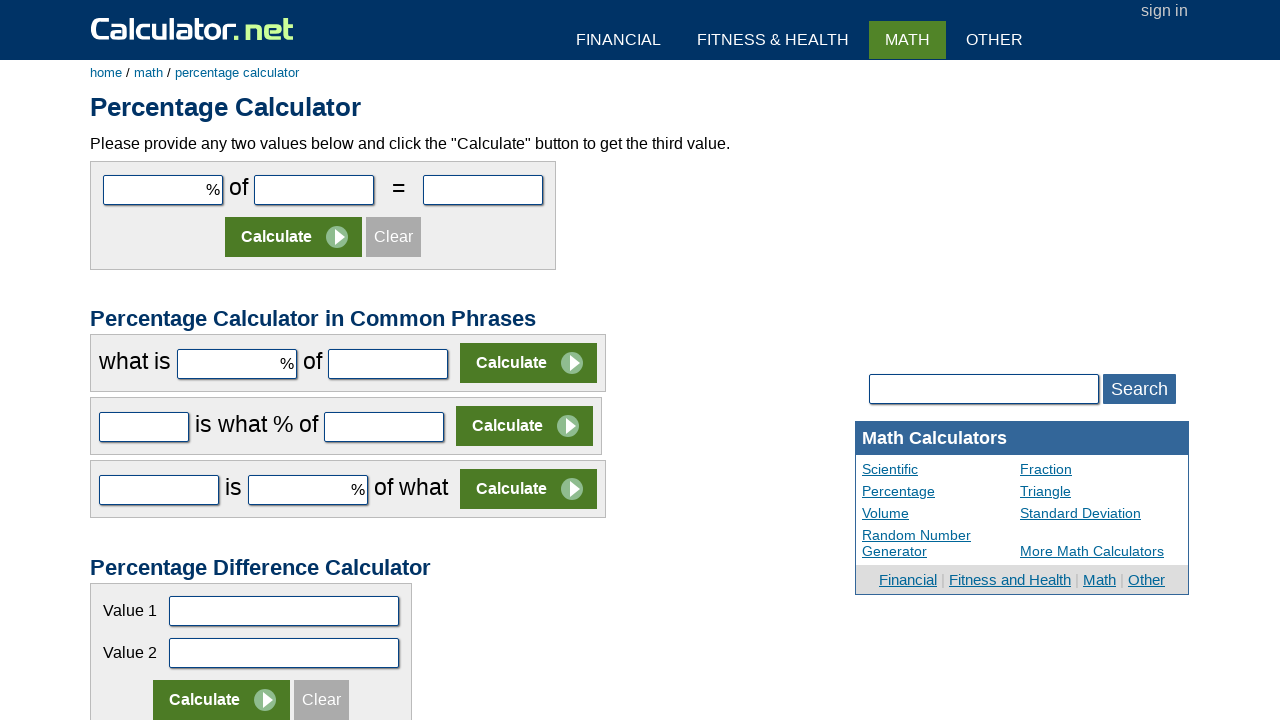

Filled first number field with 15.5 (the percentage) on #cpar1
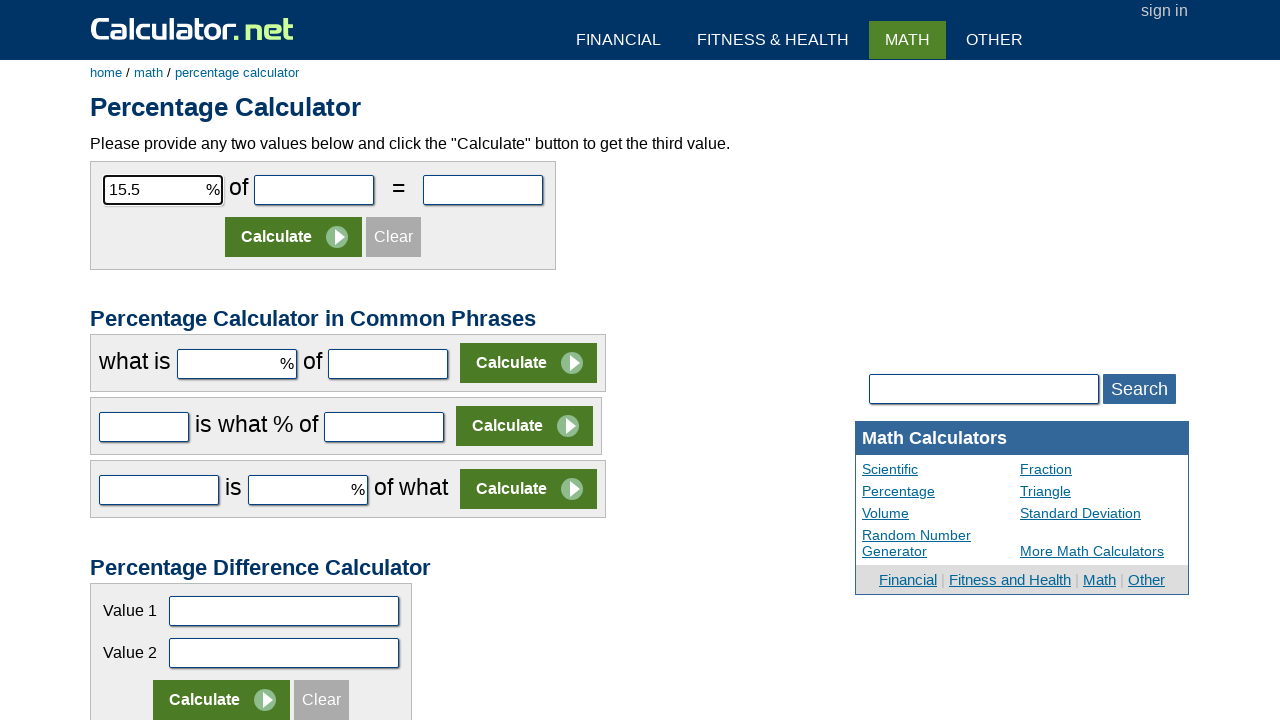

Filled second number field with 7.2 (the base number) on #cpar2
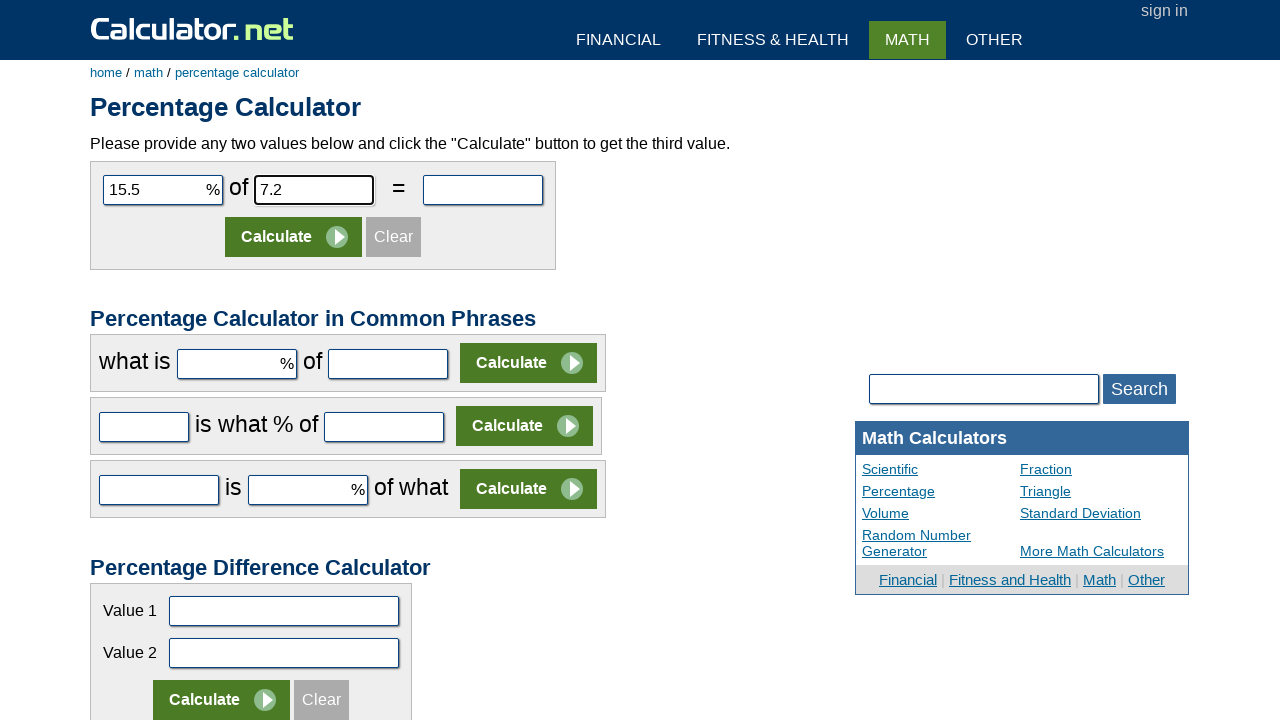

Clicked Calculate button to compute 15.5% of 7.2 at (294, 237) on input[value='Calculate']
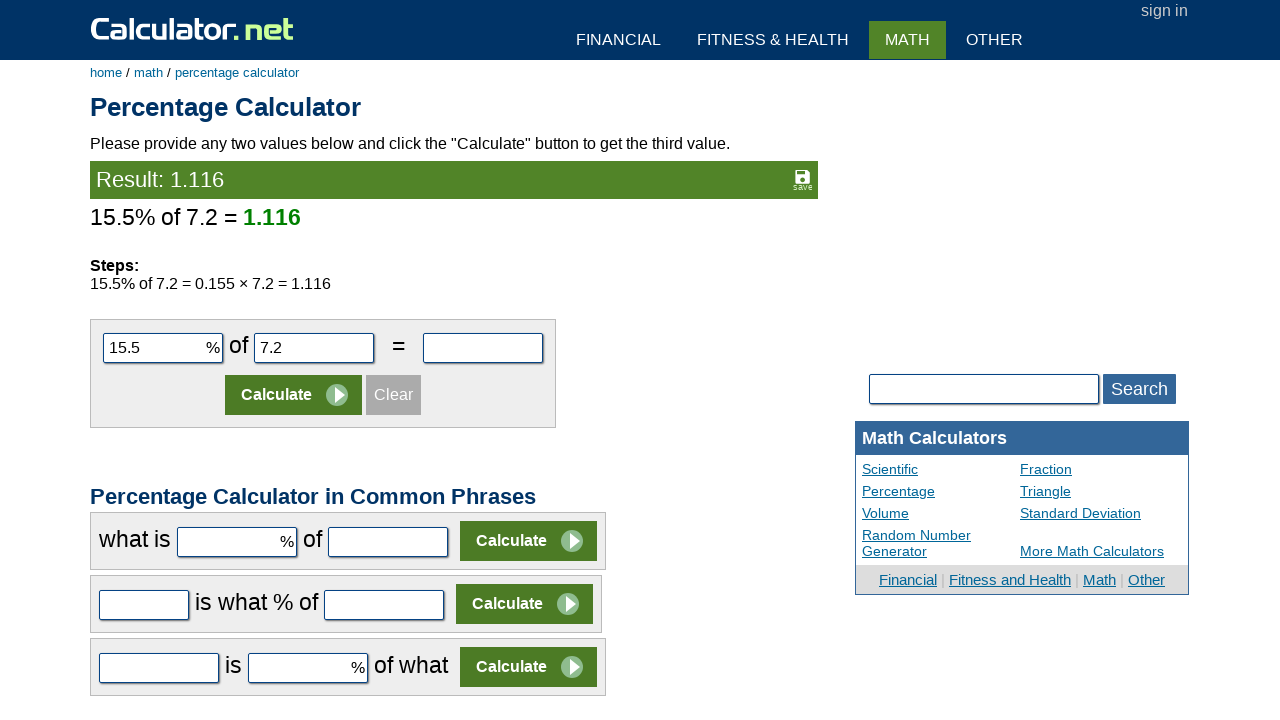

Result displayed in green font
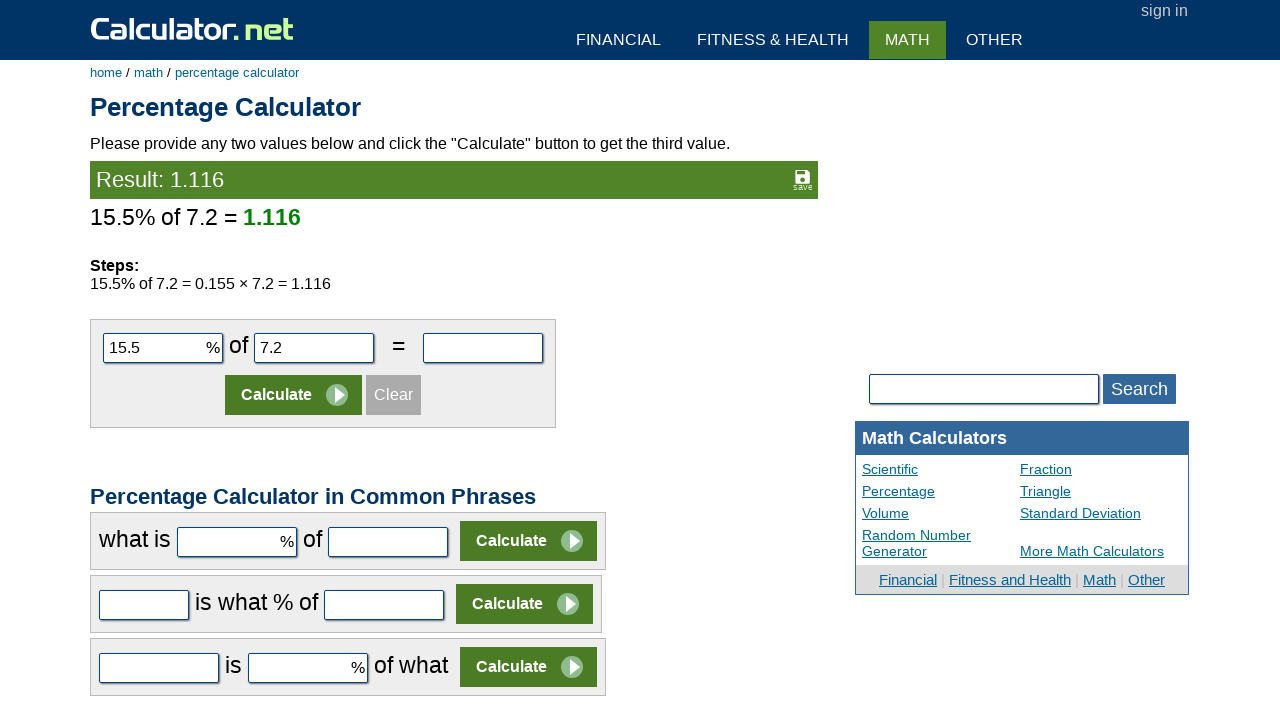

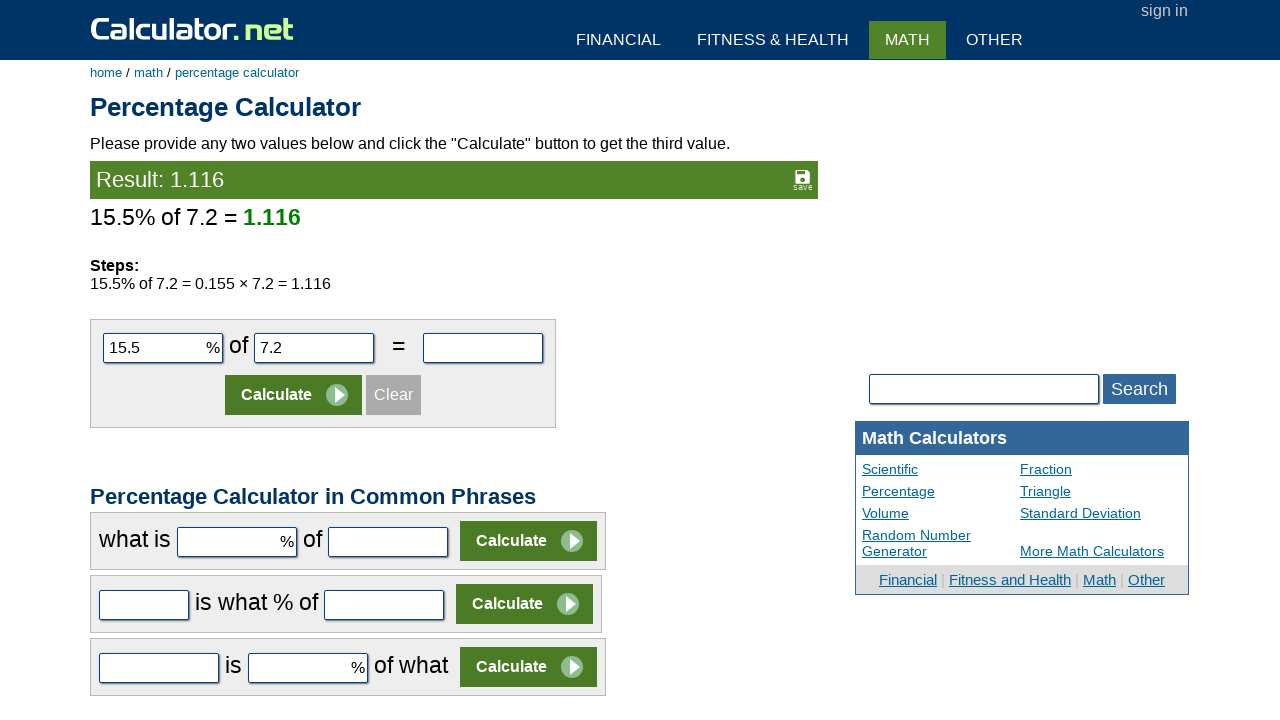